Navigates to Platzi website homepage and verifies the page loads successfully

Starting URL: https://www.platzi.com

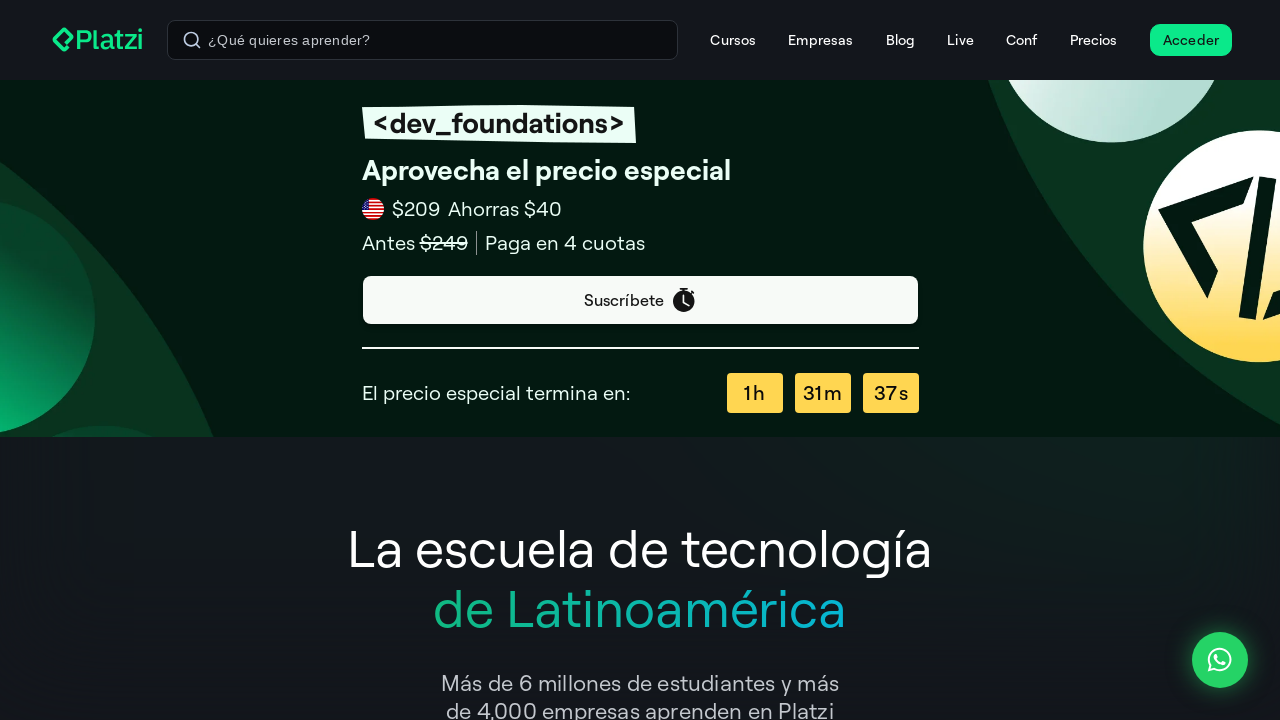

Waited for Platzi homepage to load (domcontentloaded)
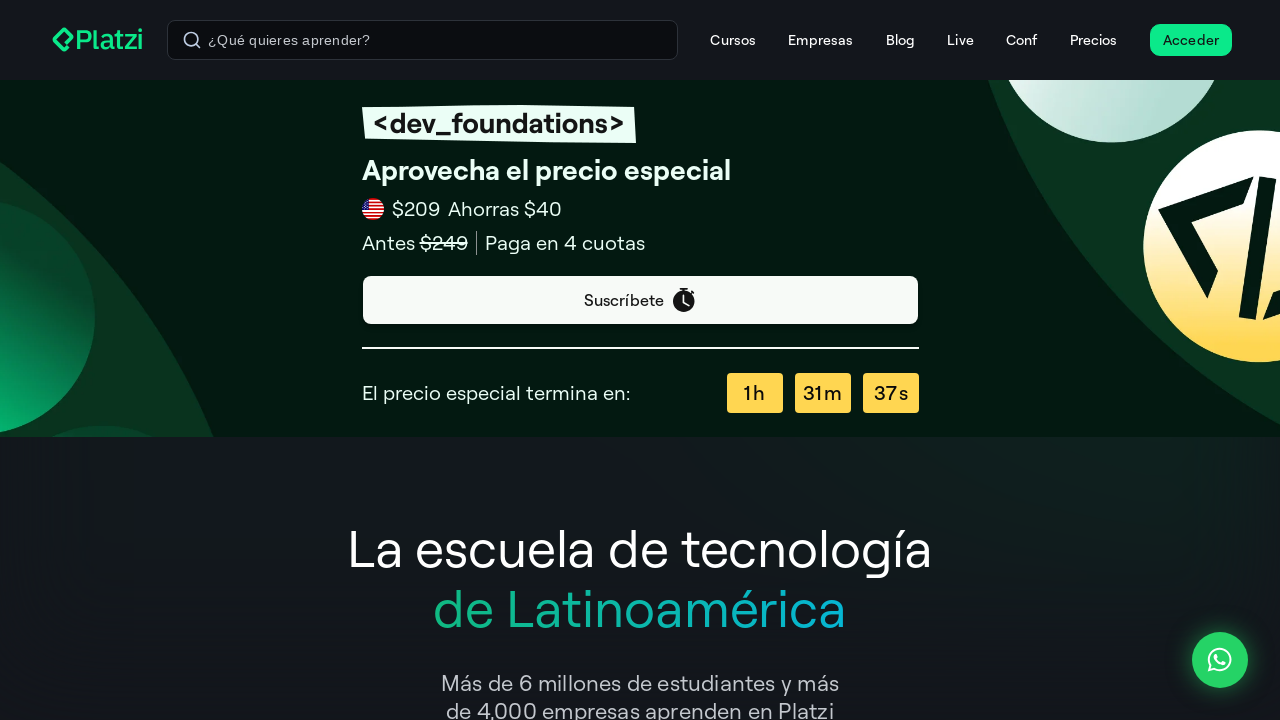

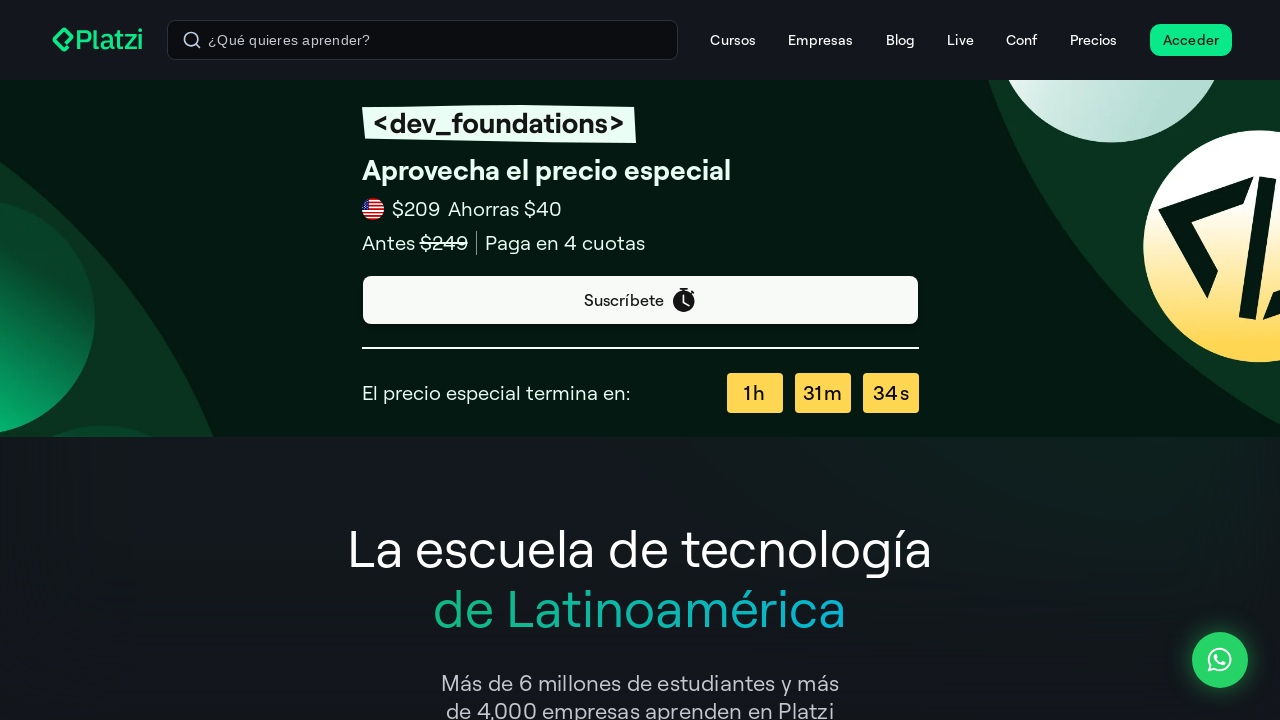